Tests navigation to the ABOUT page and verifies the author name "Alexey Bobrikov" is displayed.

Starting URL: https://one-hand-bandit.vercel.app/

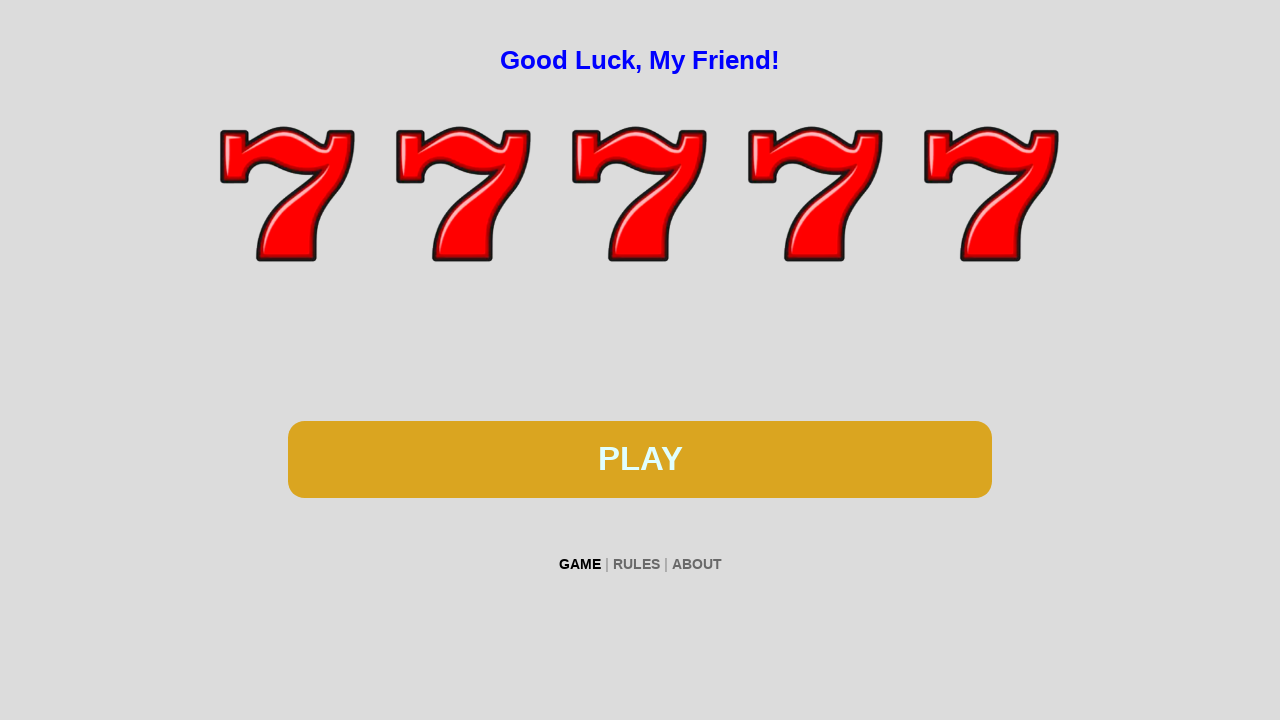

Clicked on ABOUT link in navigation at (696, 564) on xpath=//*[contains(text(), 'ABOUT')]
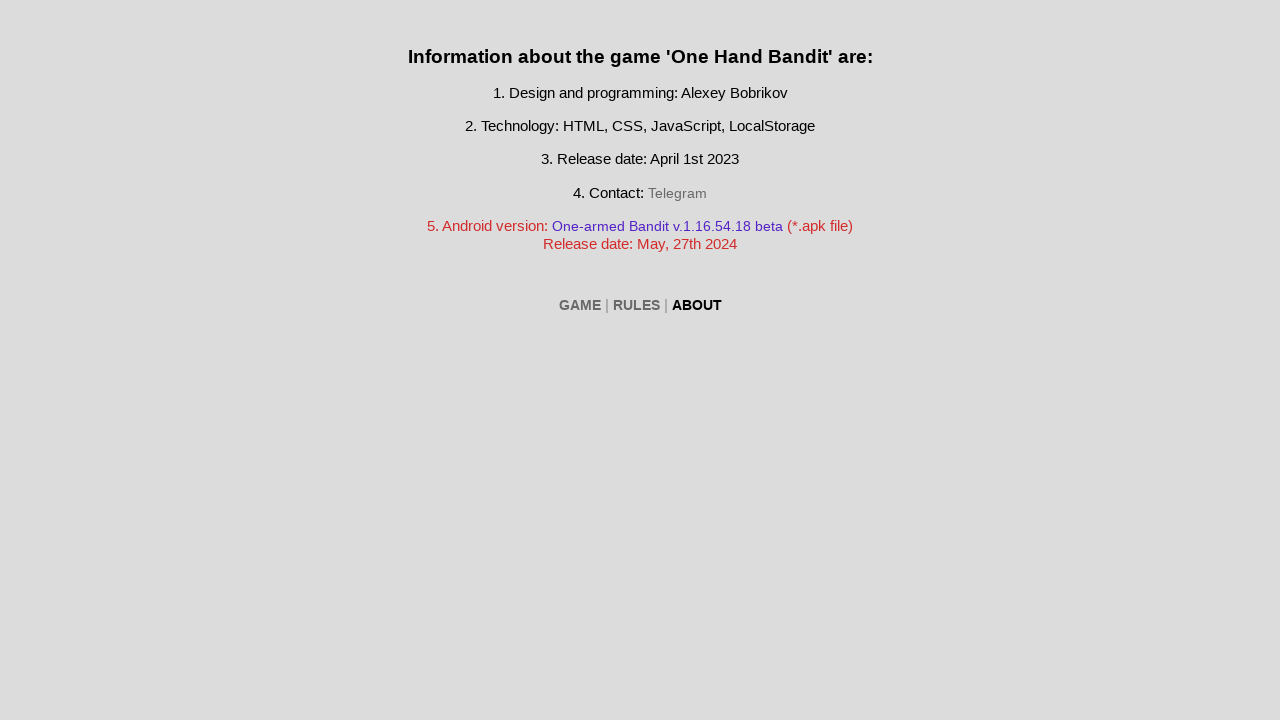

Author name 'Alexey Bobrikov' is displayed on ABOUT page
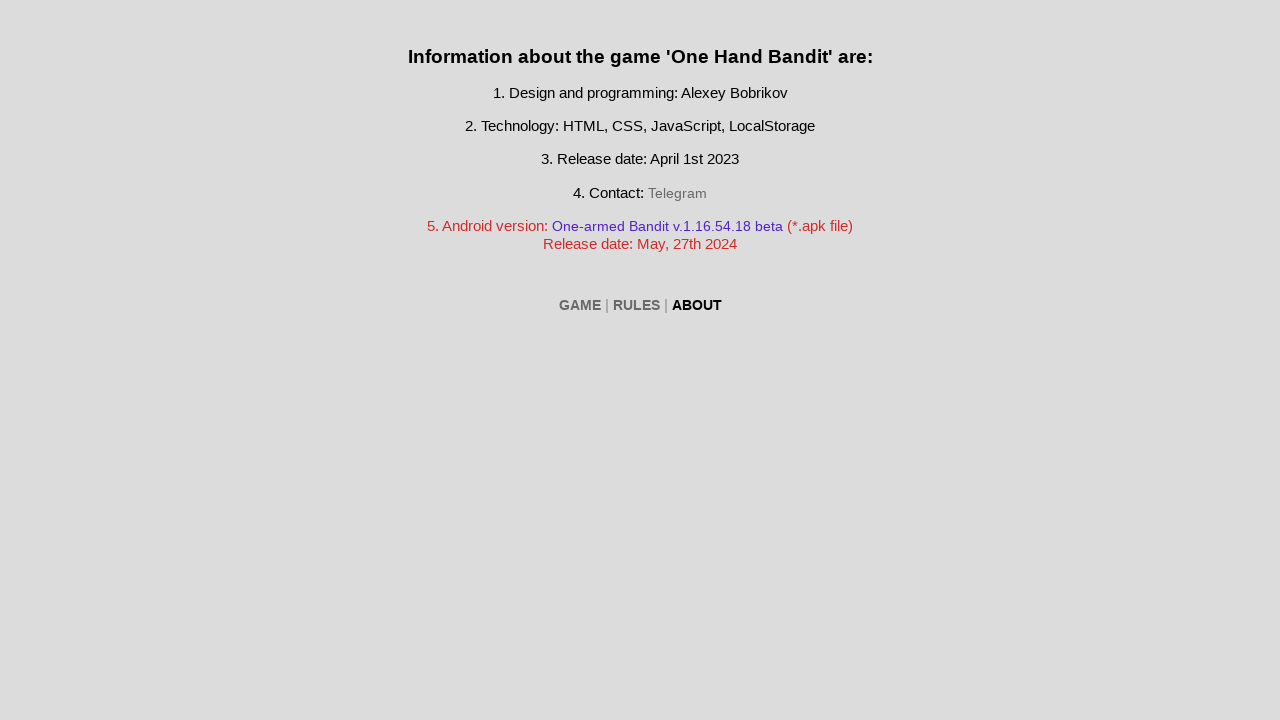

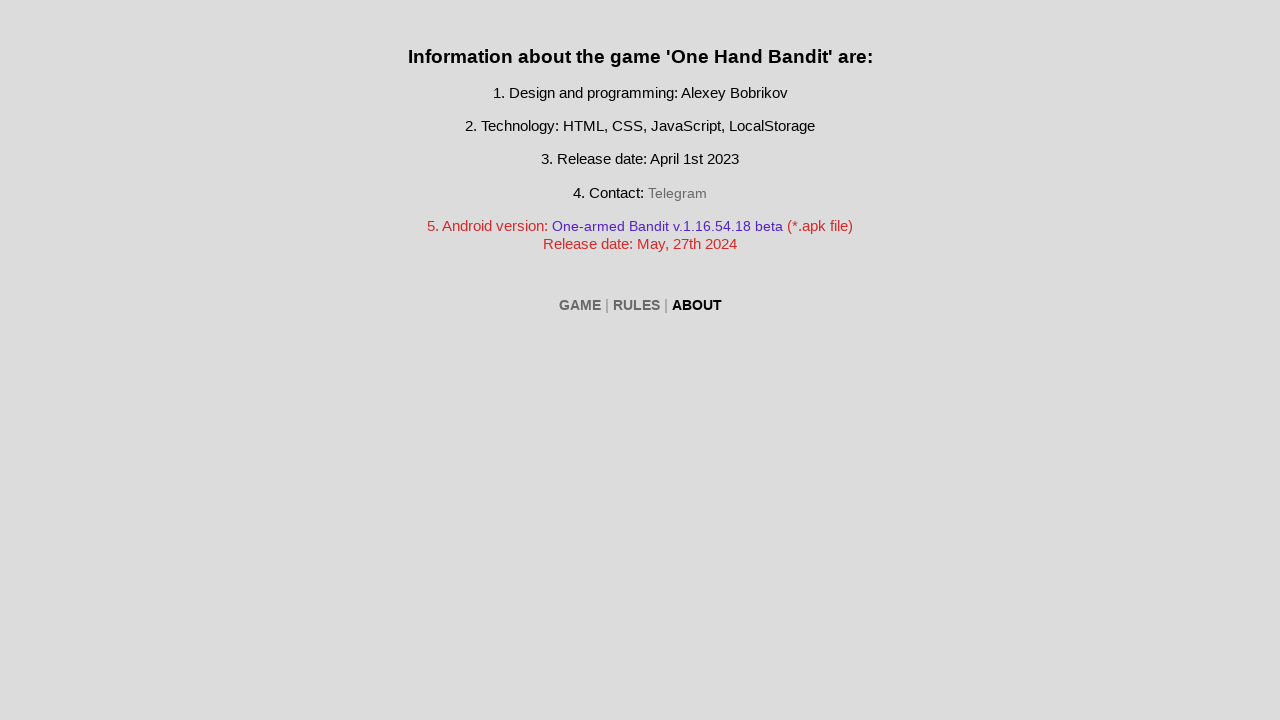